Tests iframe interactions by switching between different frames, clicking buttons within them, and counting the total number of iframes on the page

Starting URL: https://leafground.com/frame.xhtml

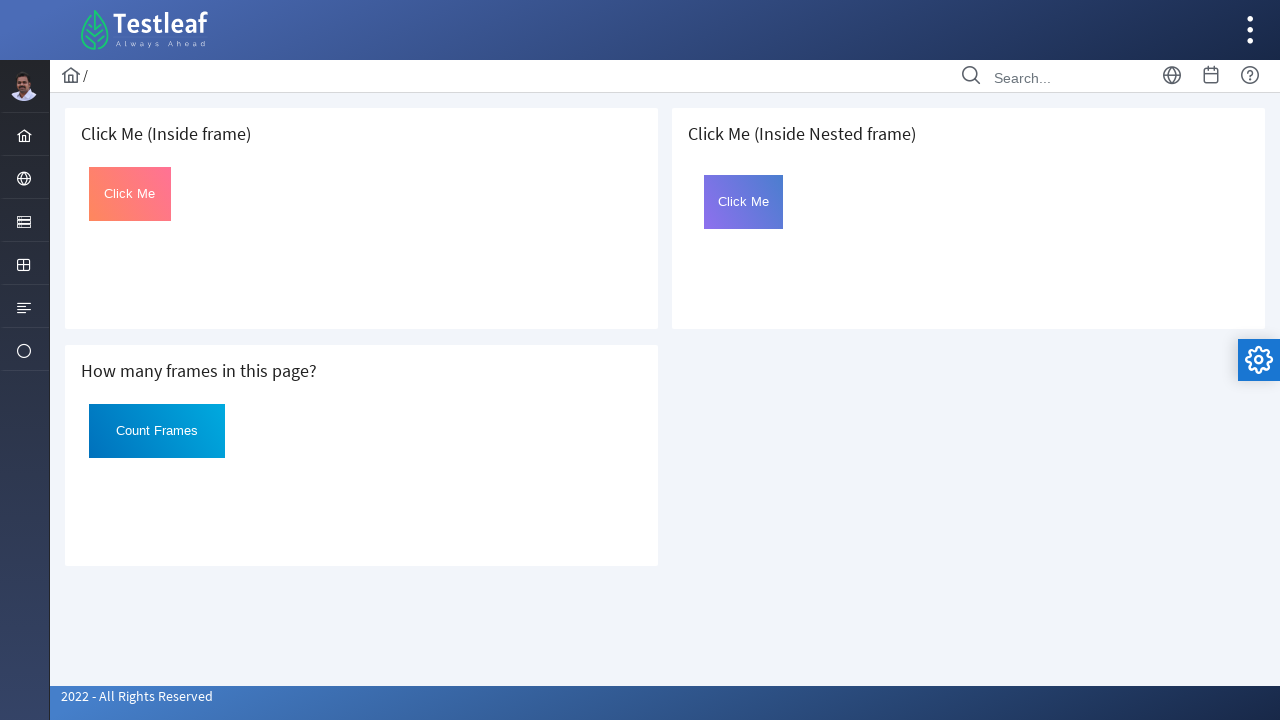

Located first iframe on the page
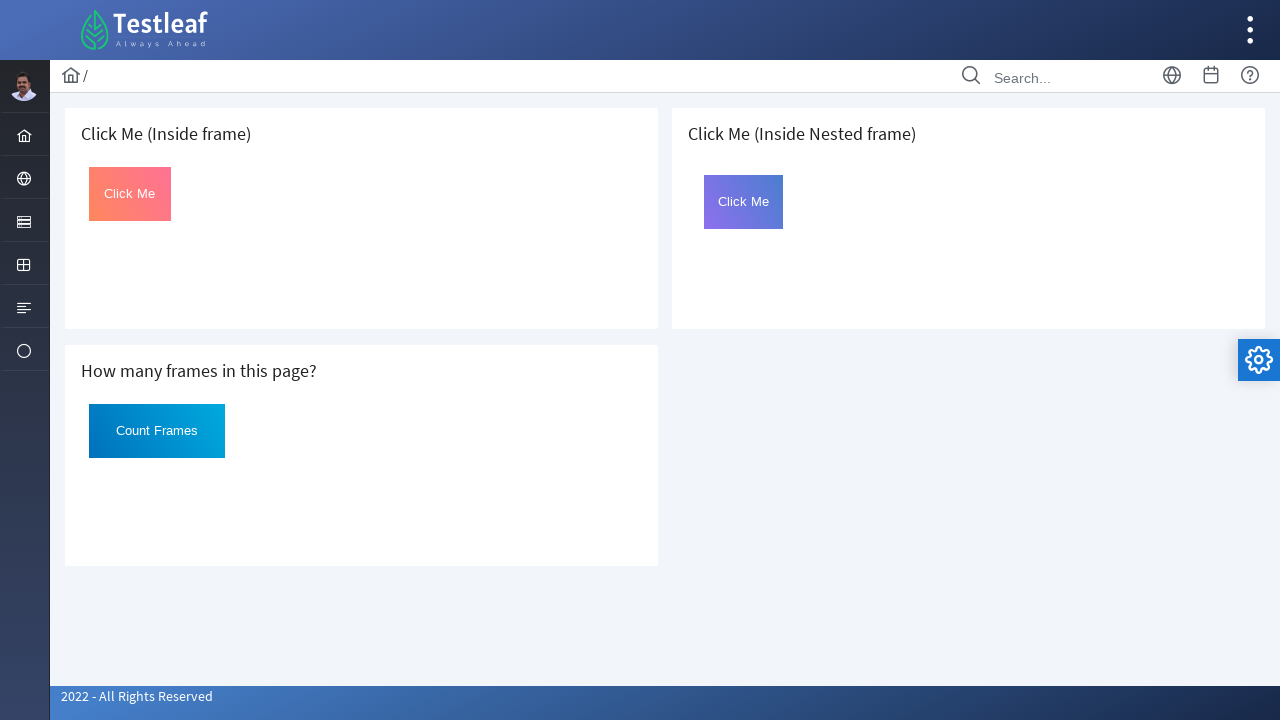

Clicked 'Click Me' button in first iframe at (130, 194) on iframe >> nth=0 >> internal:control=enter-frame >> xpath=//button[text()='Click 
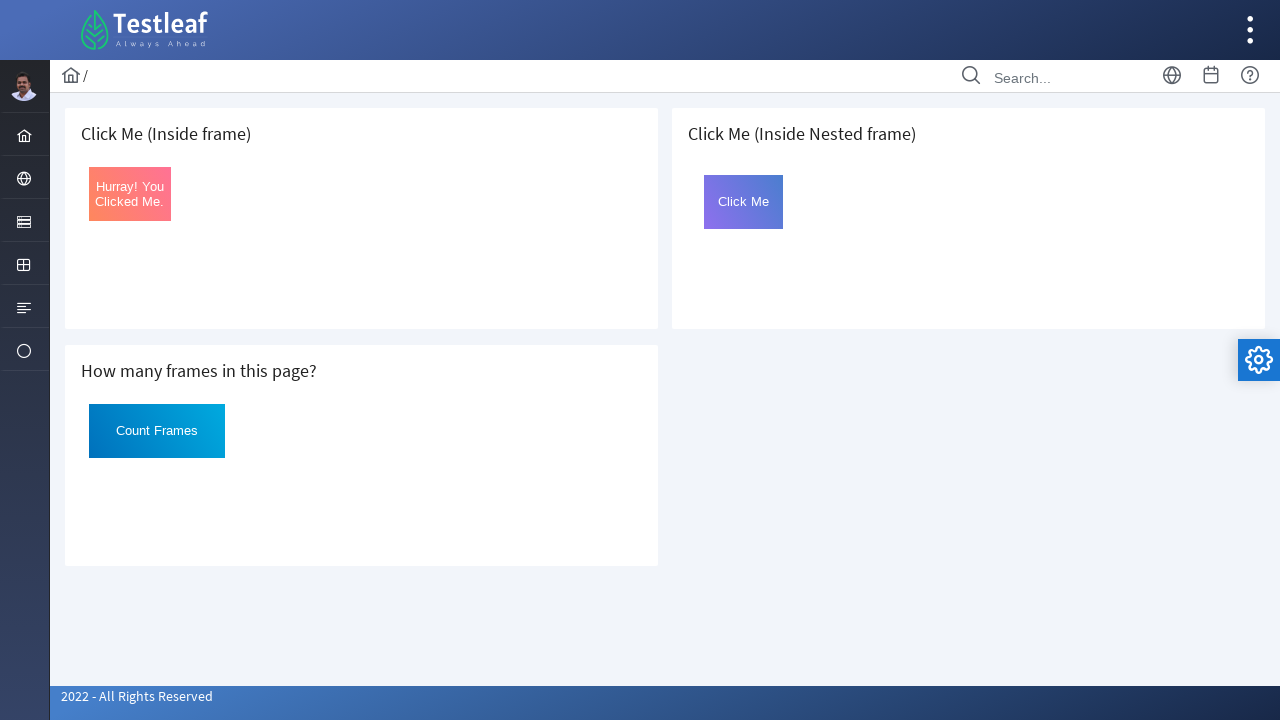

Counted total iframes on page: 3
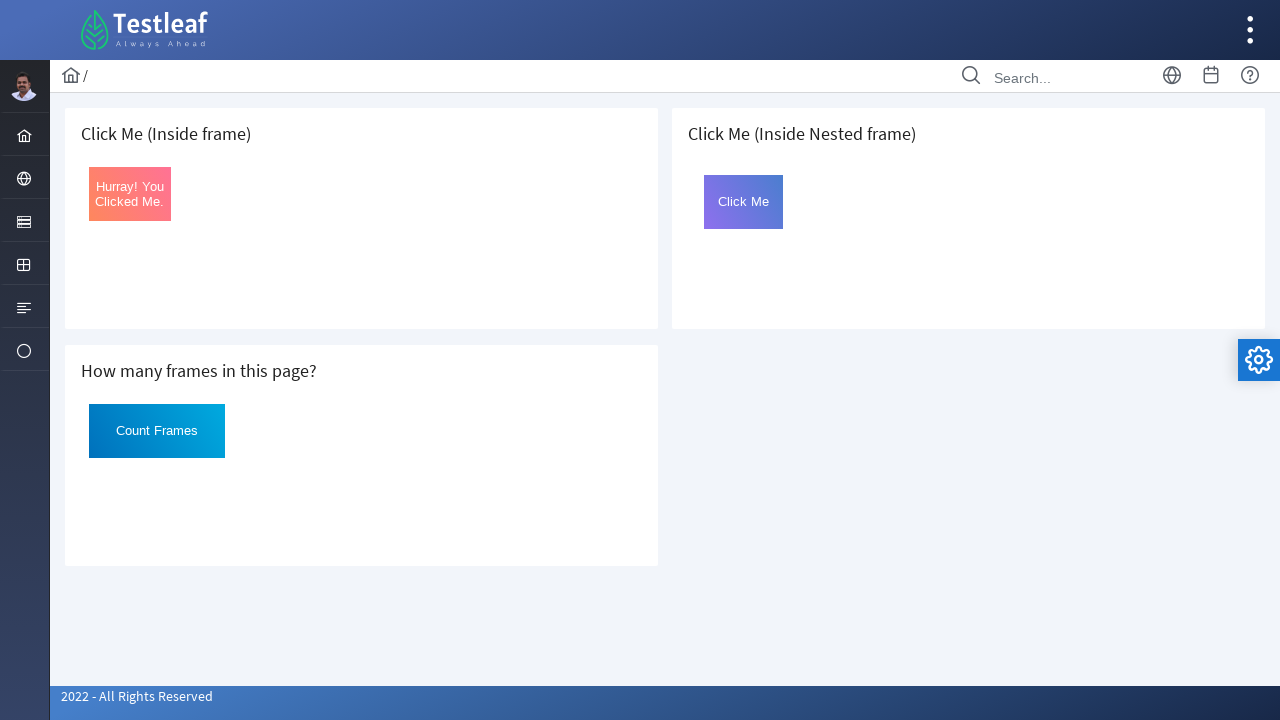

Located third iframe on the page
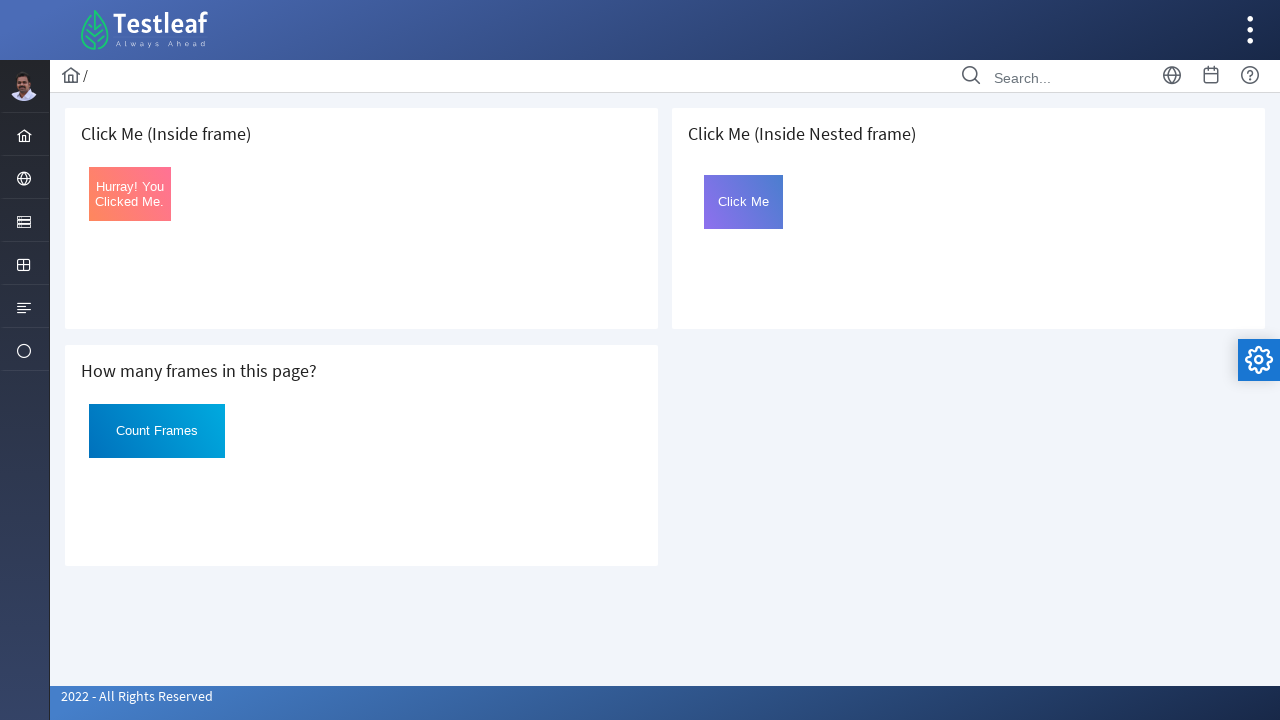

Located first nested iframe within third iframe
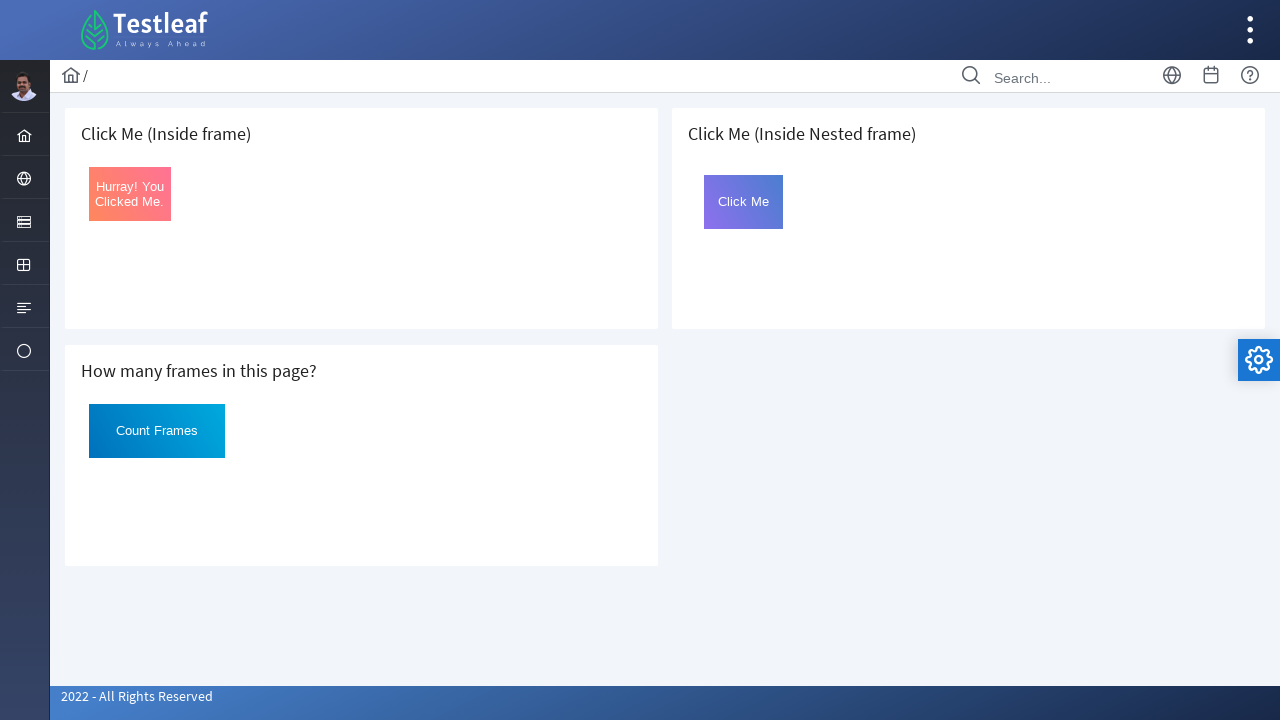

Clicked 'Click Me' button in nested iframe at (744, 202) on iframe >> nth=2 >> internal:control=enter-frame >> iframe >> nth=0 >> internal:c
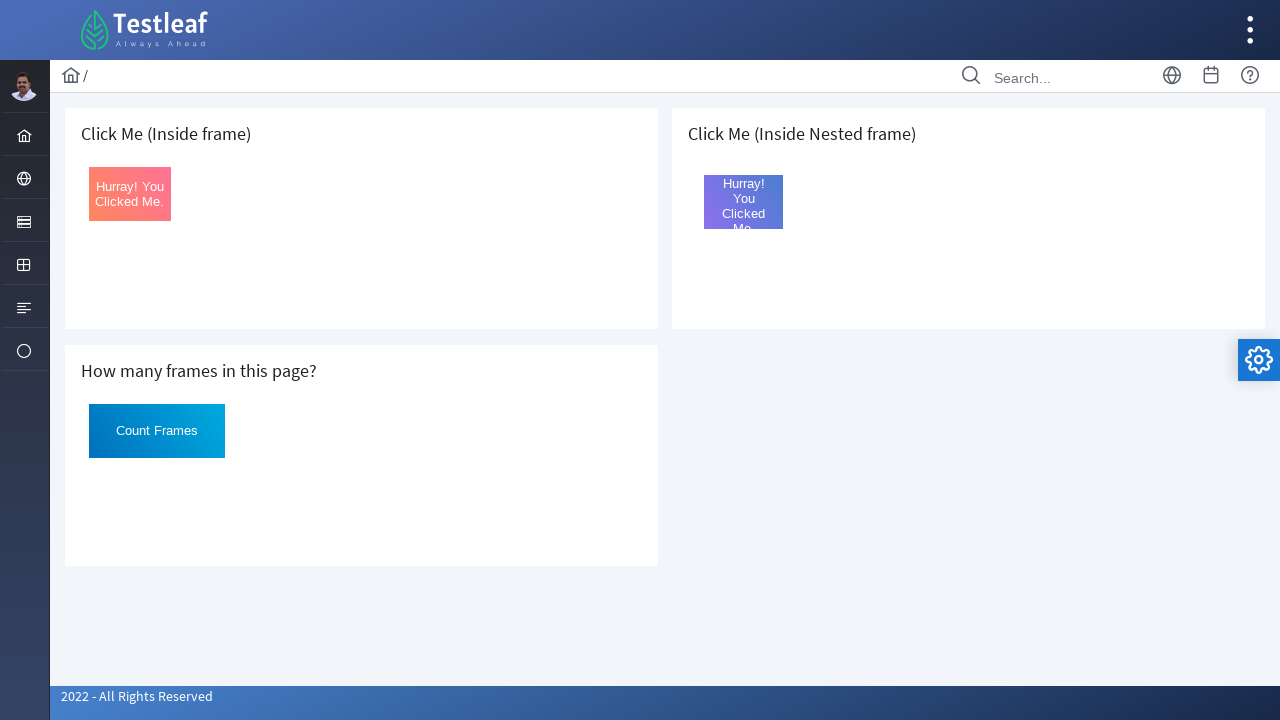

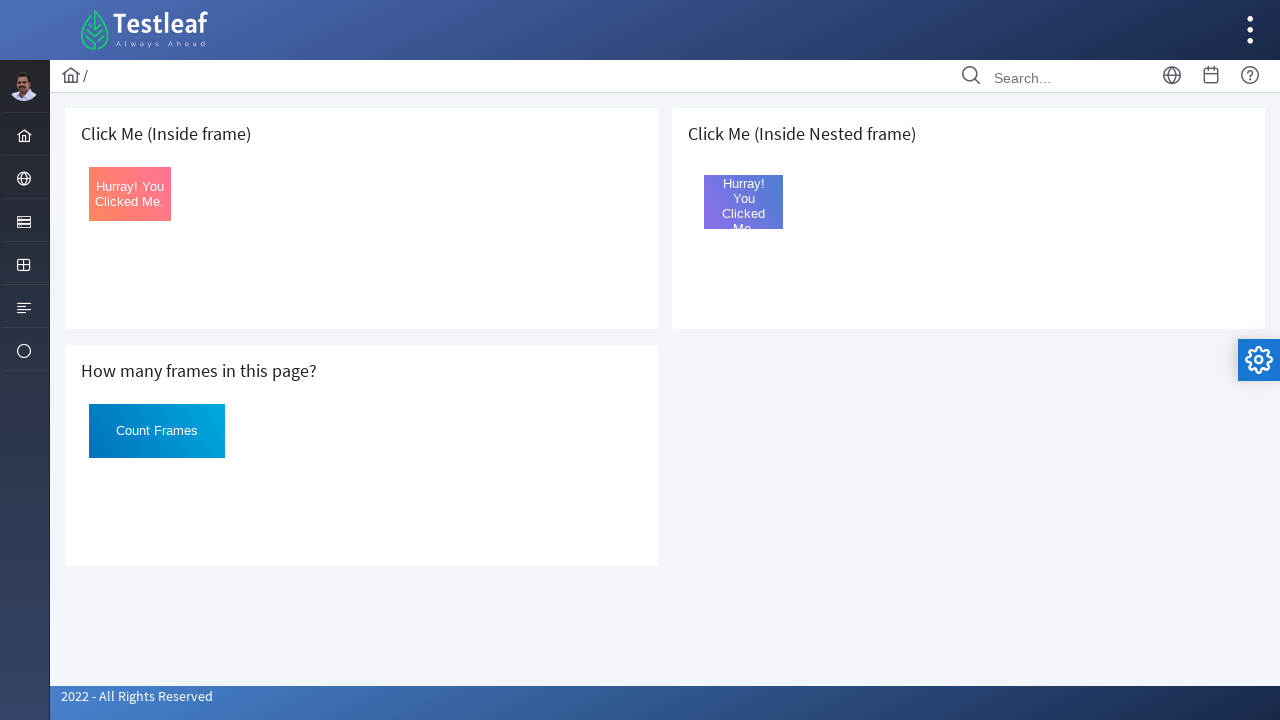